Tests keyboard interactions by adding multiple todos and testing keyboard navigation, shortcuts, and escape key functionality.

Starting URL: https://demo.playwright.dev/todomvc/

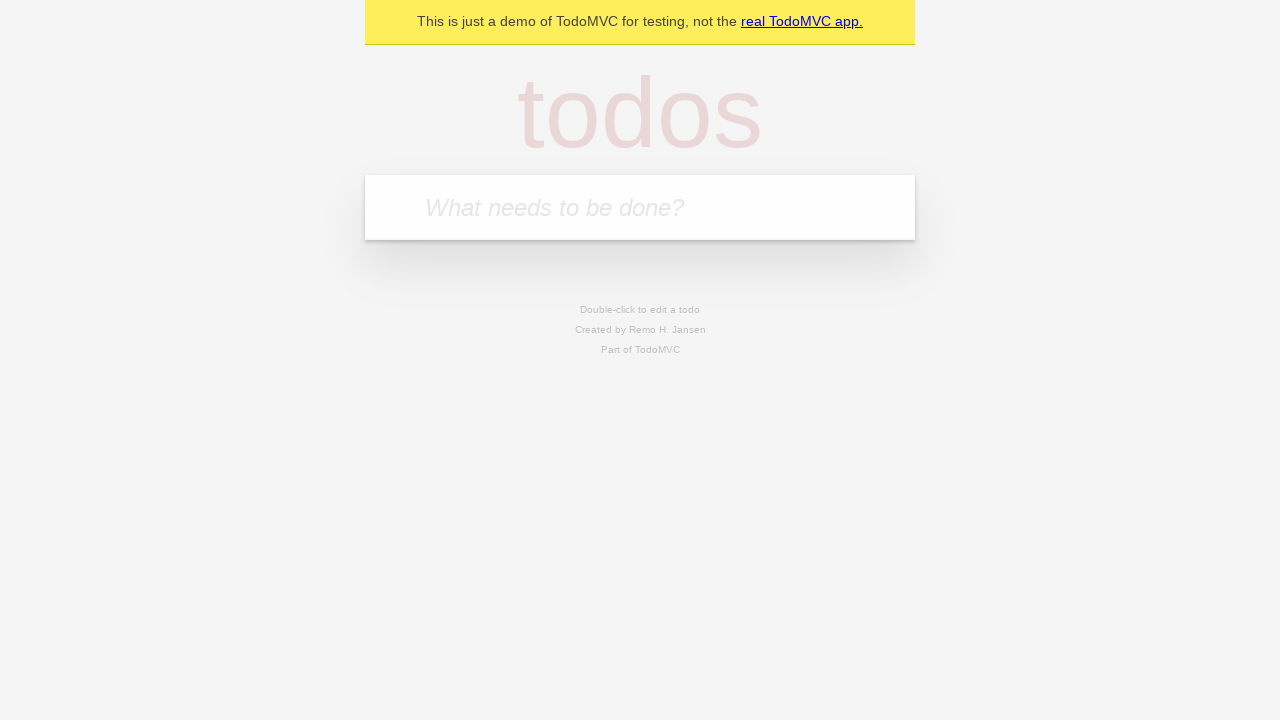

Located the todo input field
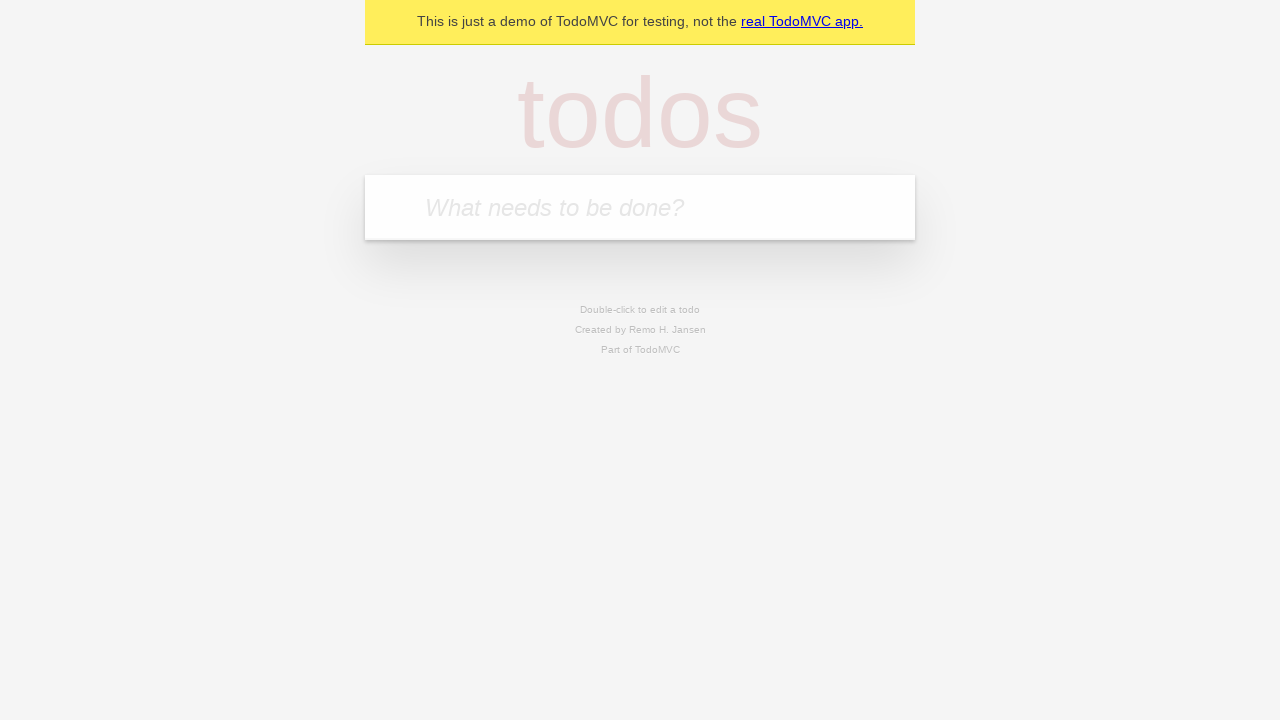

Filled todo input with 'Task 1' on internal:role=textbox[name="What needs to be done?"i]
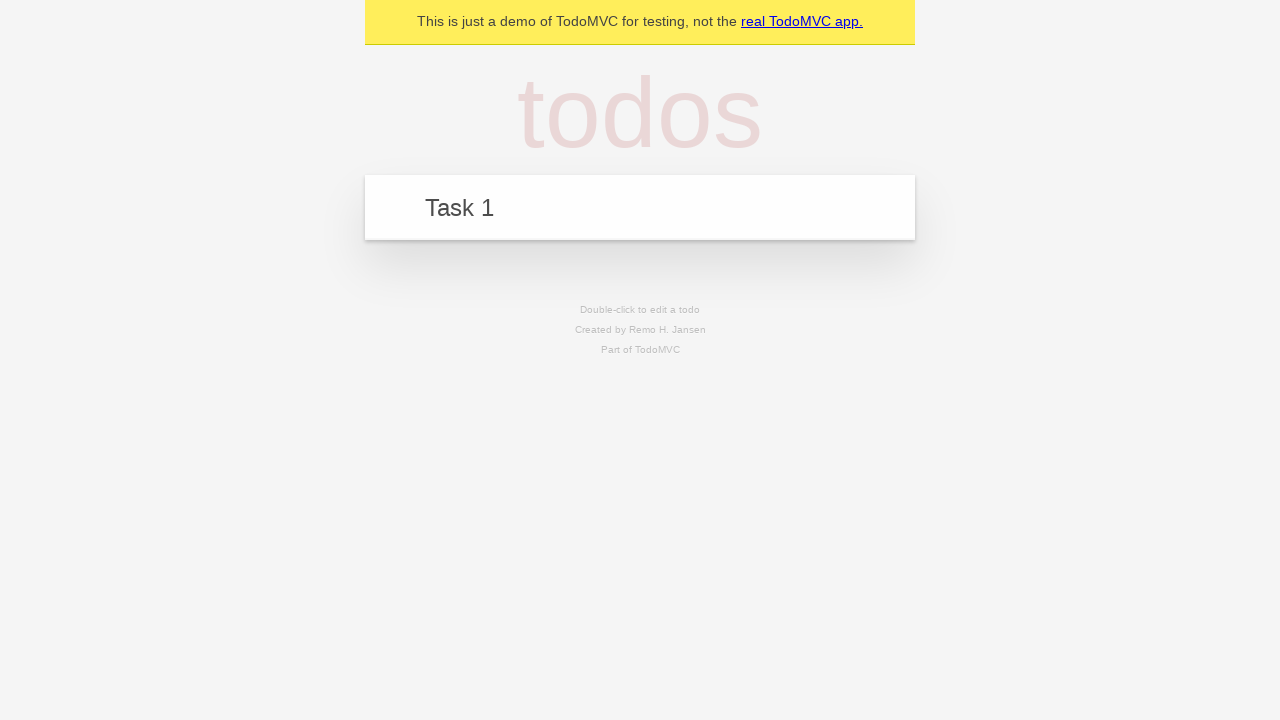

Pressed Enter to add Task 1 on internal:role=textbox[name="What needs to be done?"i]
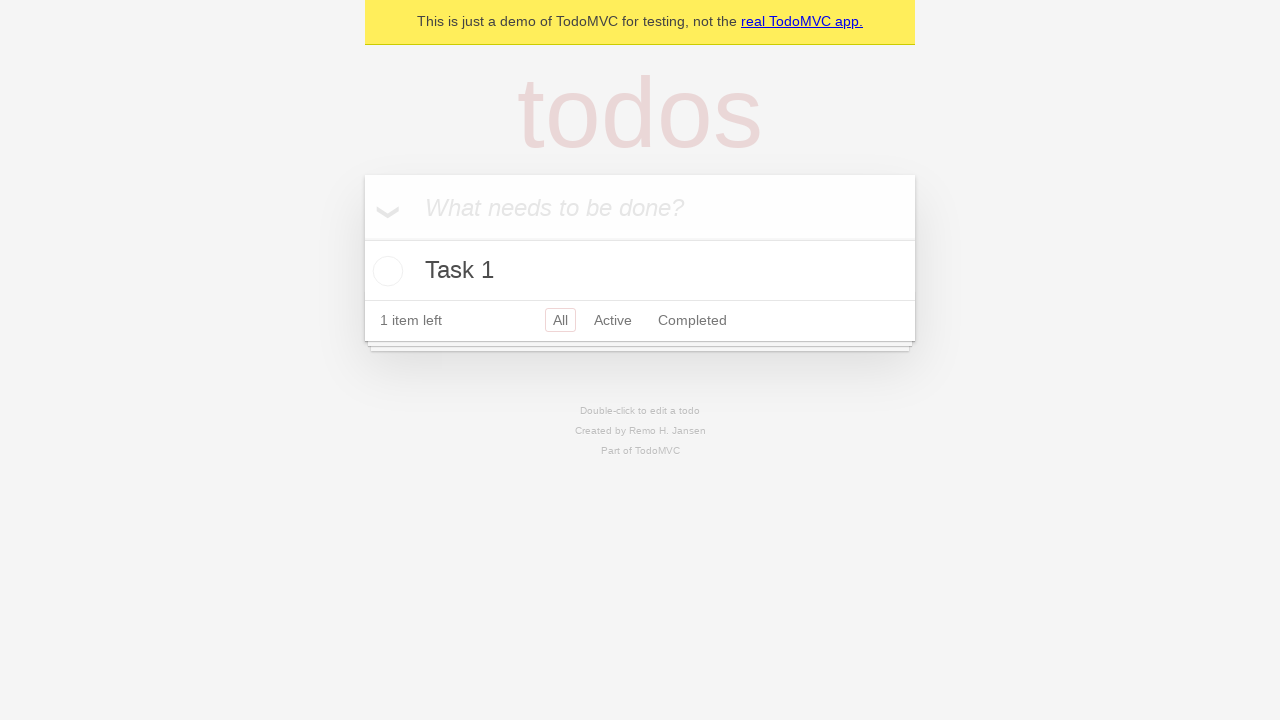

Filled todo input with 'Task 2' on internal:role=textbox[name="What needs to be done?"i]
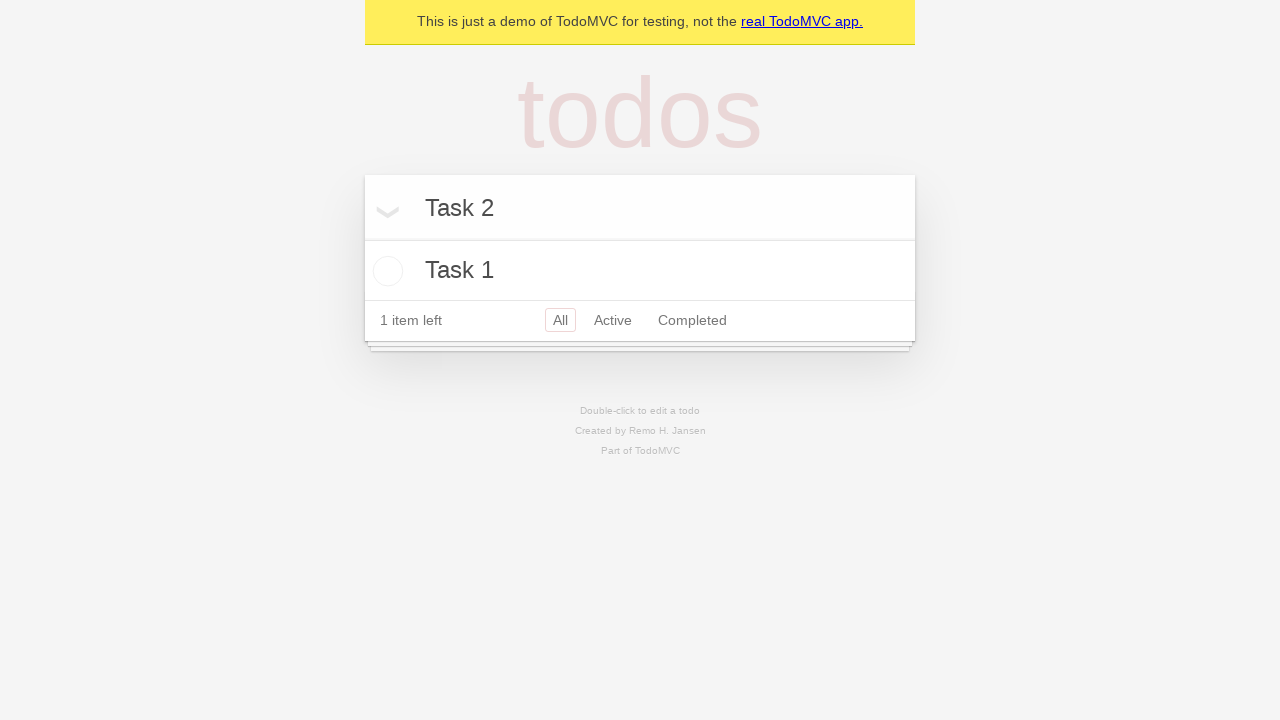

Pressed Enter to add Task 2 on internal:role=textbox[name="What needs to be done?"i]
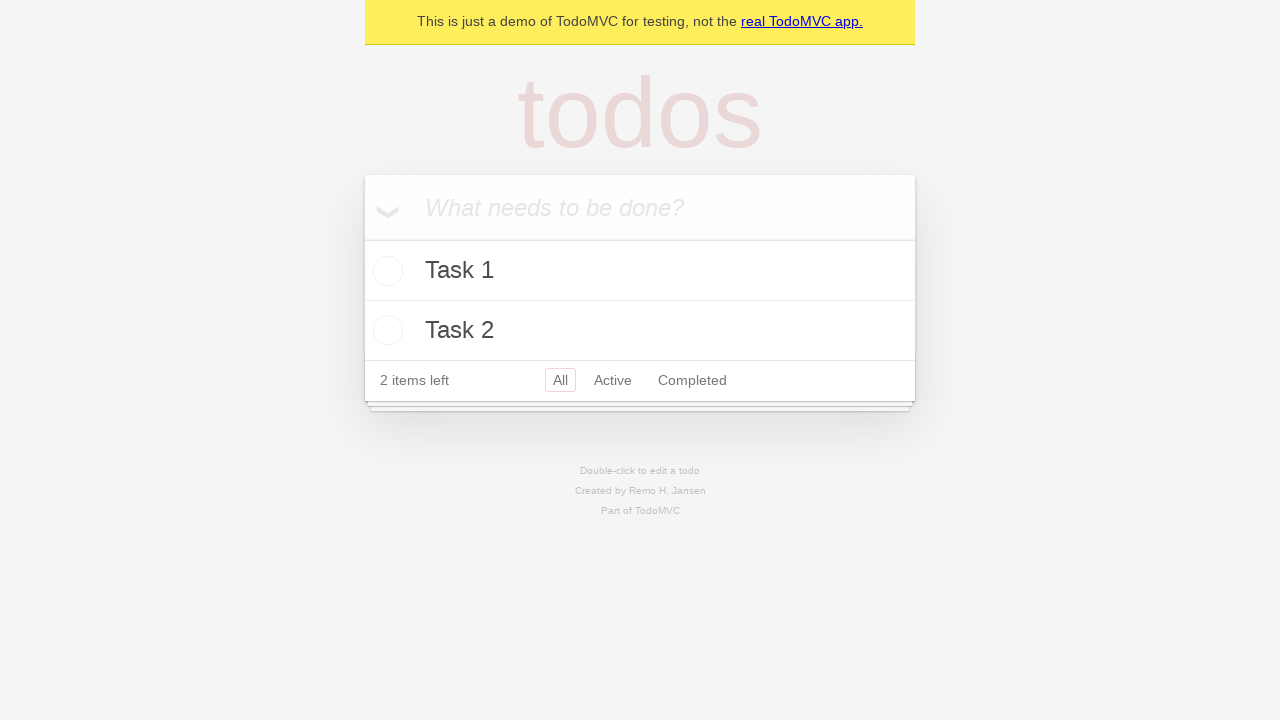

Filled todo input with 'Task 3' on internal:role=textbox[name="What needs to be done?"i]
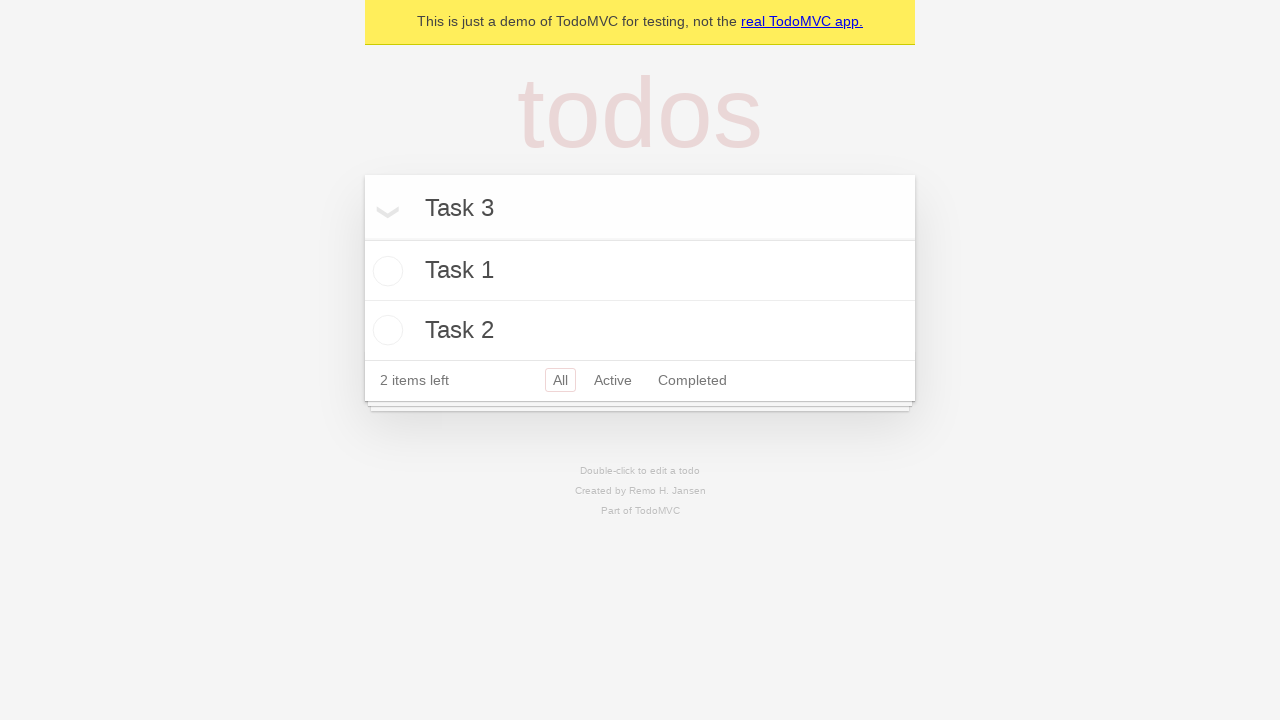

Pressed Enter to add Task 3 on internal:role=textbox[name="What needs to be done?"i]
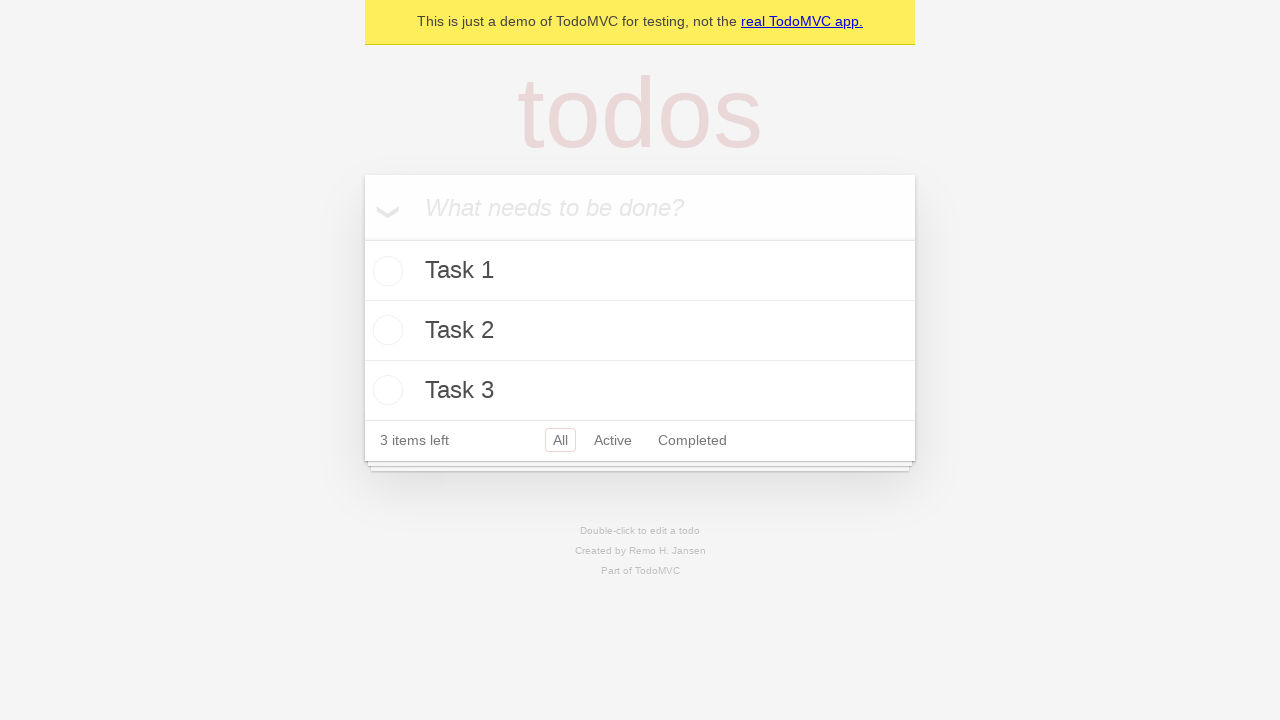

Pressed Tab to navigate to first todo on body
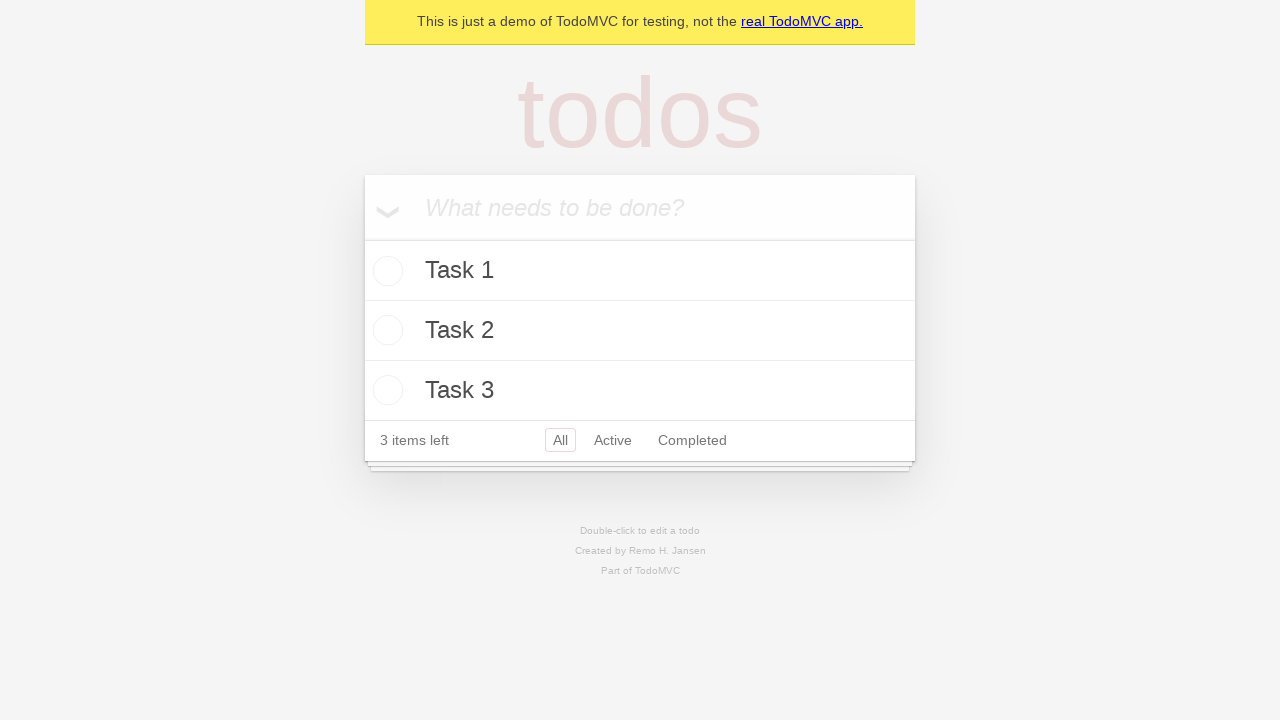

Pressed Space to toggle todo completion status on body
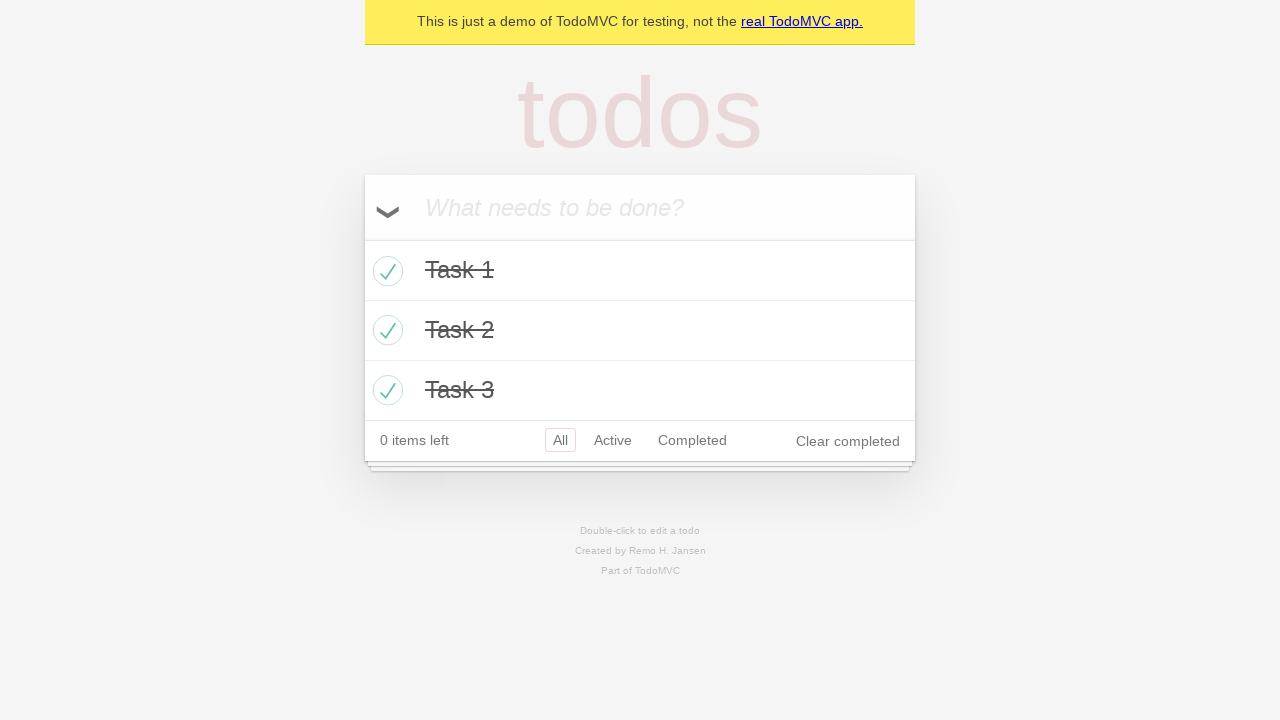

Located the first todo item
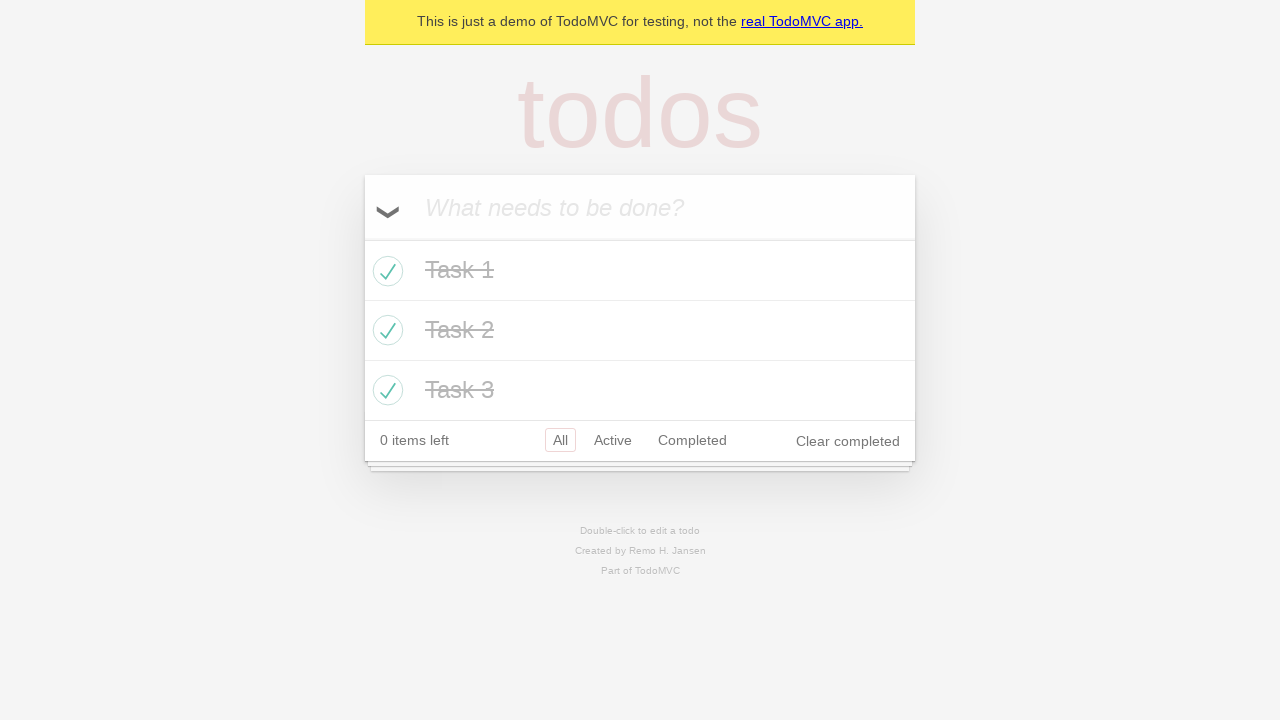

Double-clicked first todo to enter edit mode at (640, 271) on .todo-list li >> nth=0
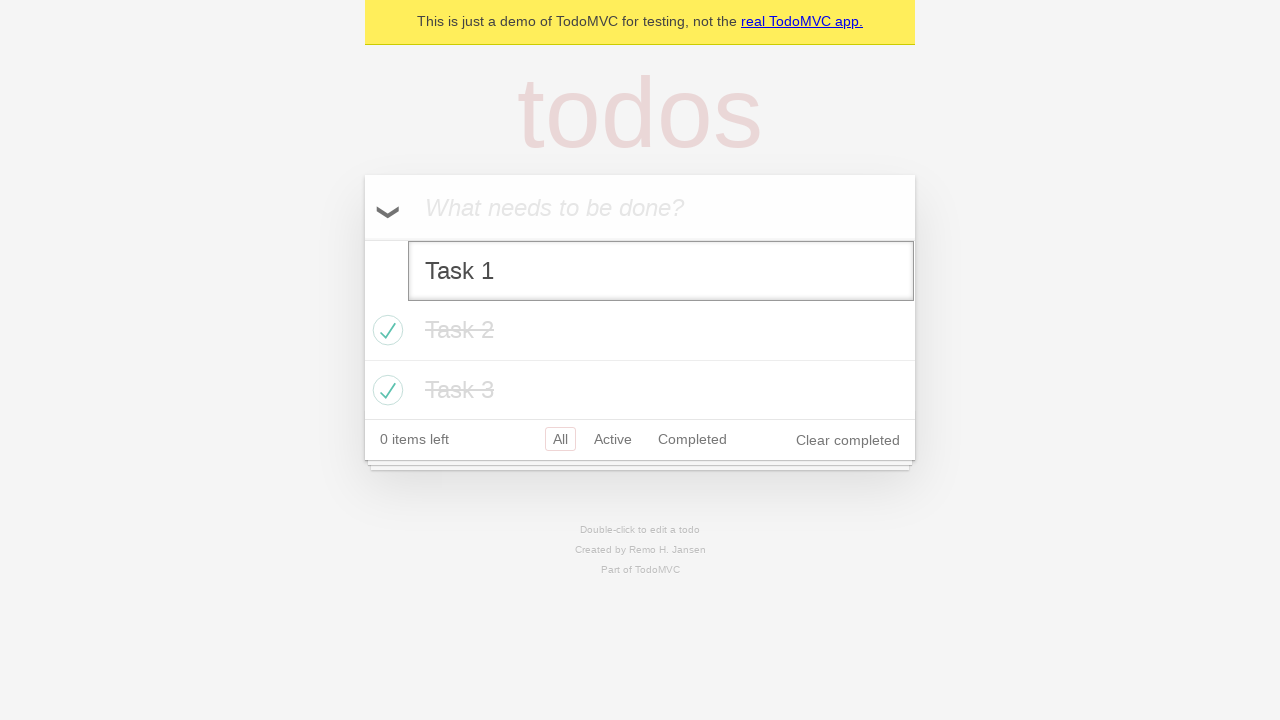

Pressed Escape to cancel editing on body
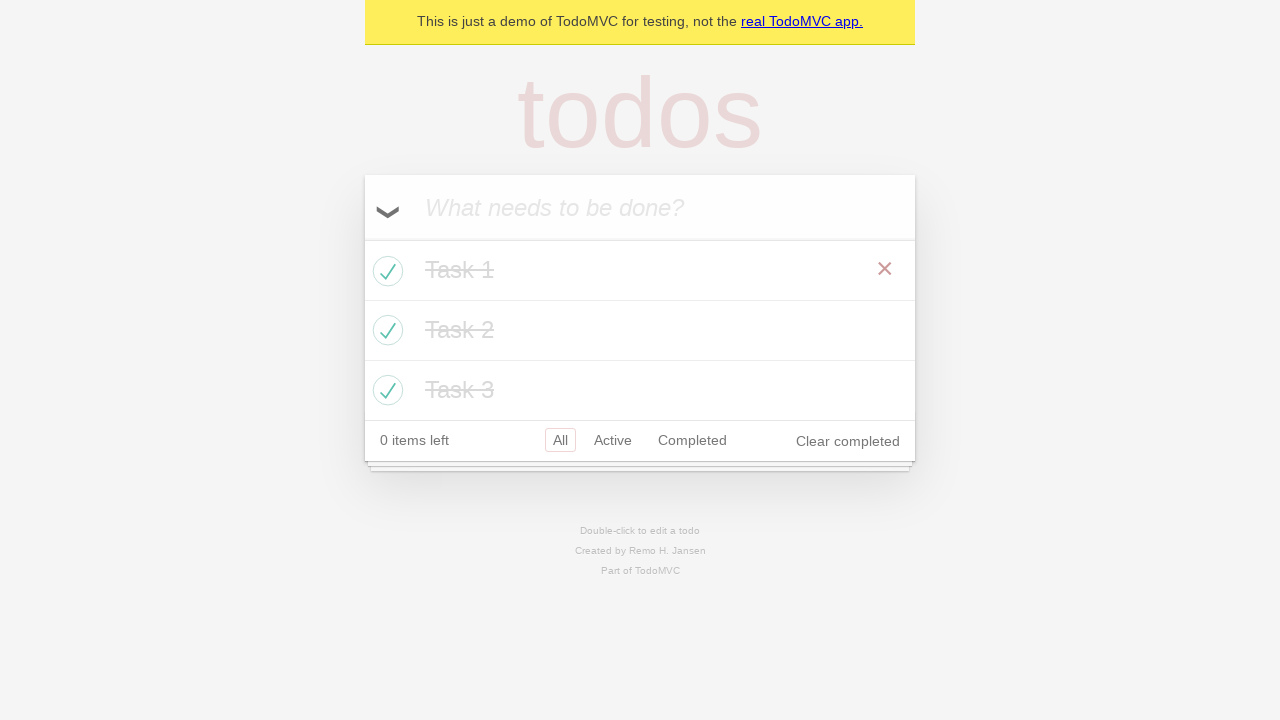

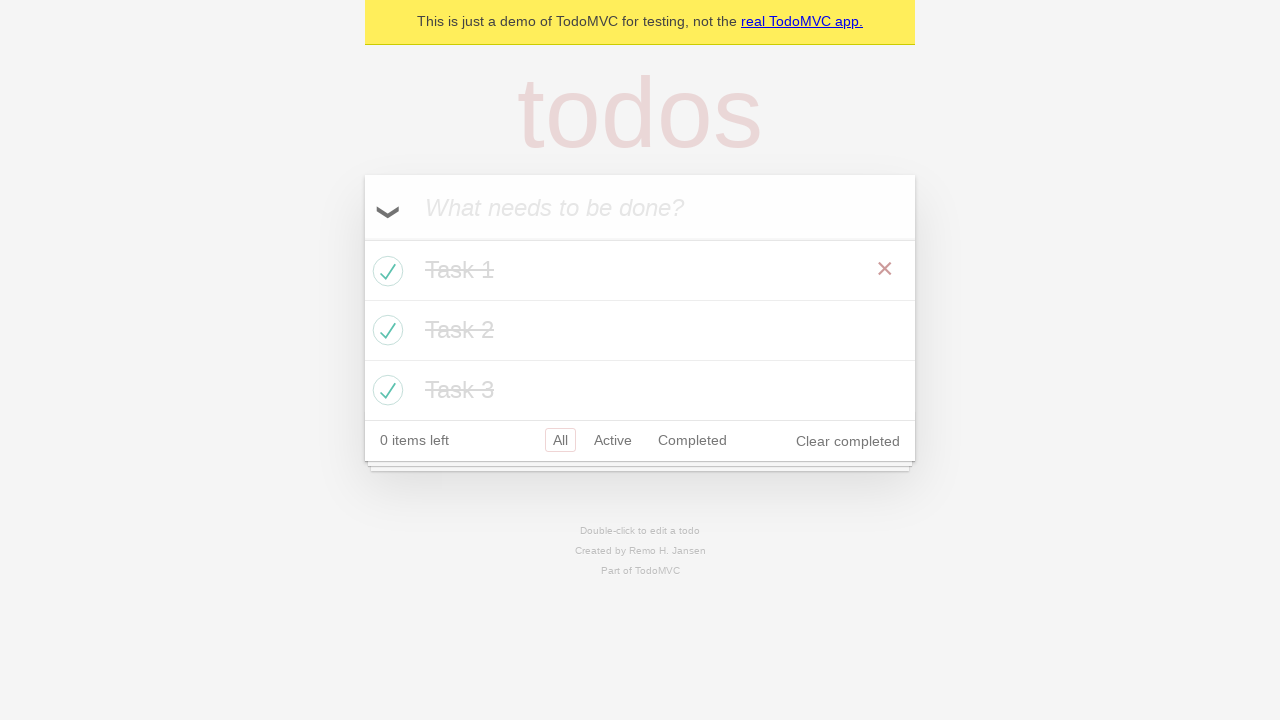